Tests navigation to the Test Cases page by clicking the Test Cases menu item

Starting URL: https://automationexercise.com/

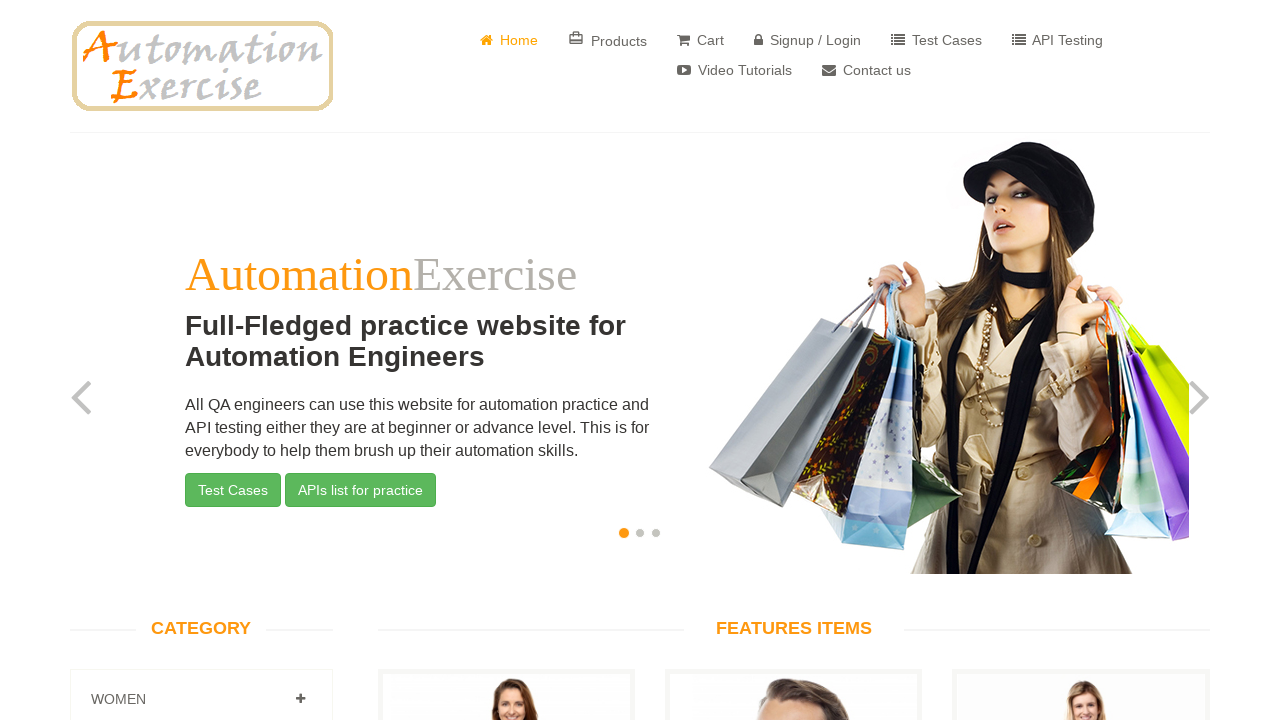

Clicked on Test Cases menu item to navigate to Test Cases page at (936, 40) on xpath=//*[@id="header"]/div/div/div/div[2]/div/ul/li[5]/a
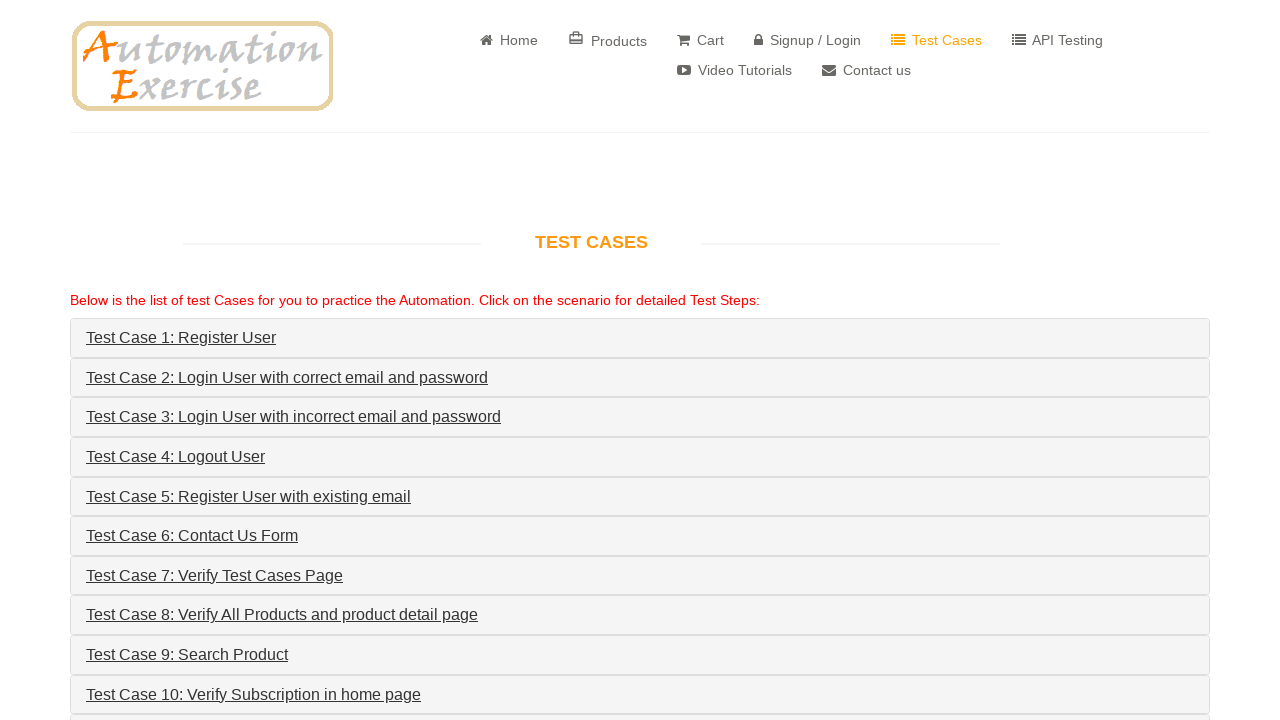

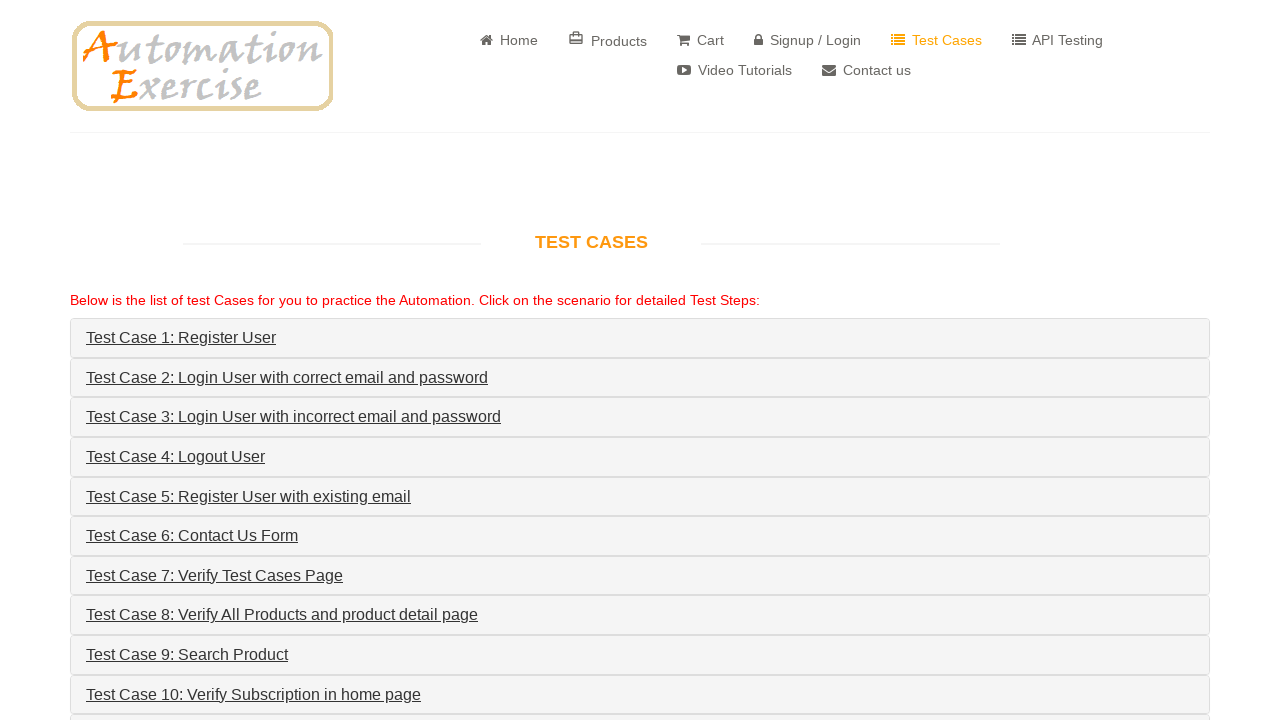